Verifies if the page has a vertical scrollbar by checking if content height exceeds viewport height

Starting URL: https://www.lanqiao.cn

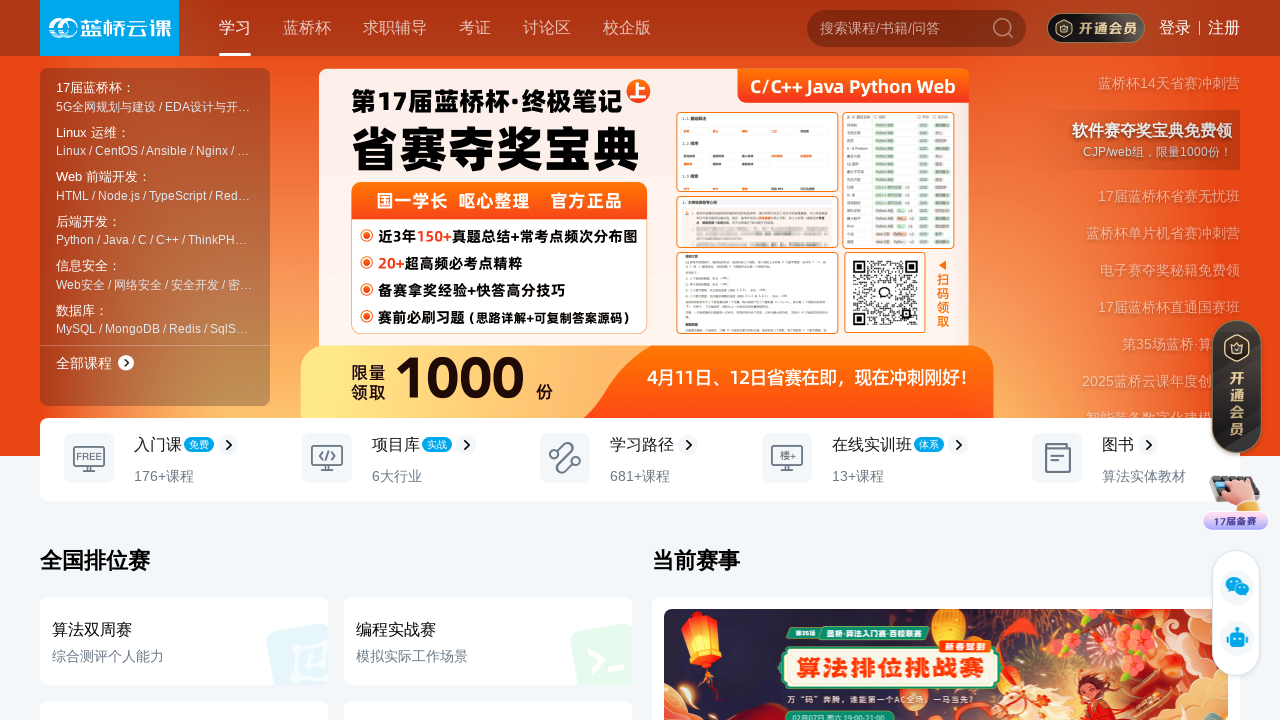

Navigated to https://www.lanqiao.cn
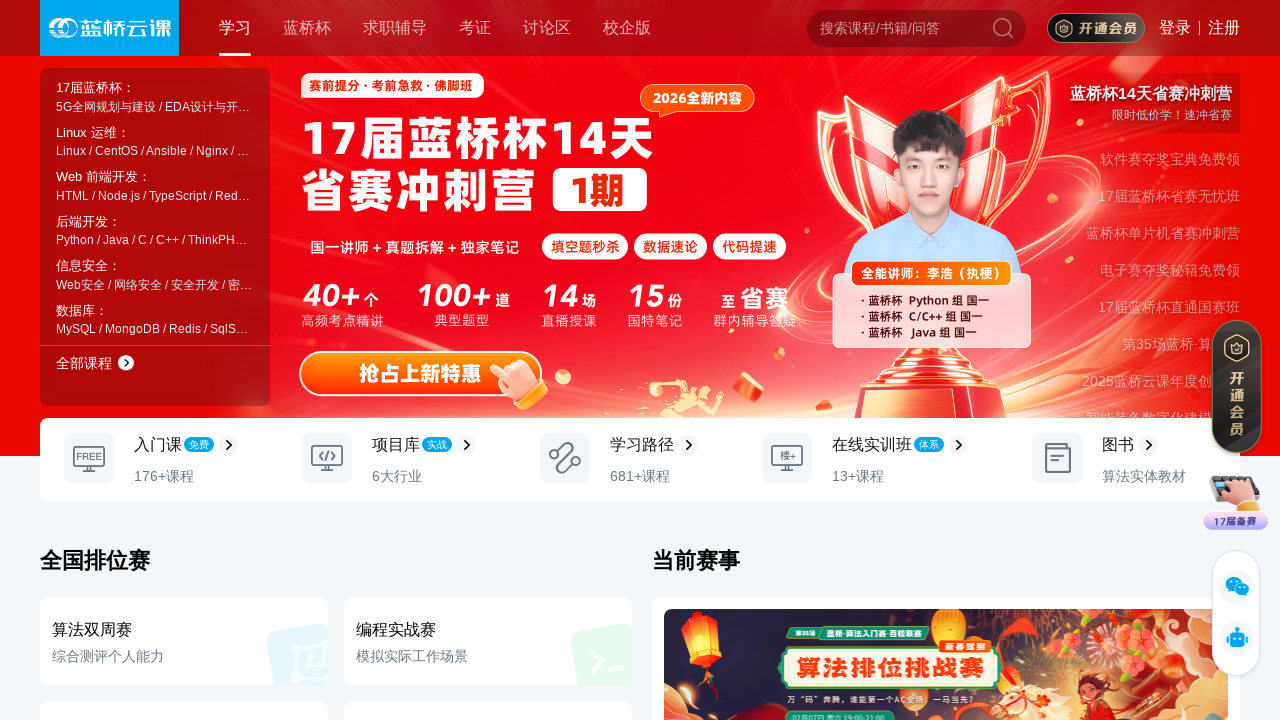

Evaluated if content height exceeds viewport height to check for vertical scrollbar
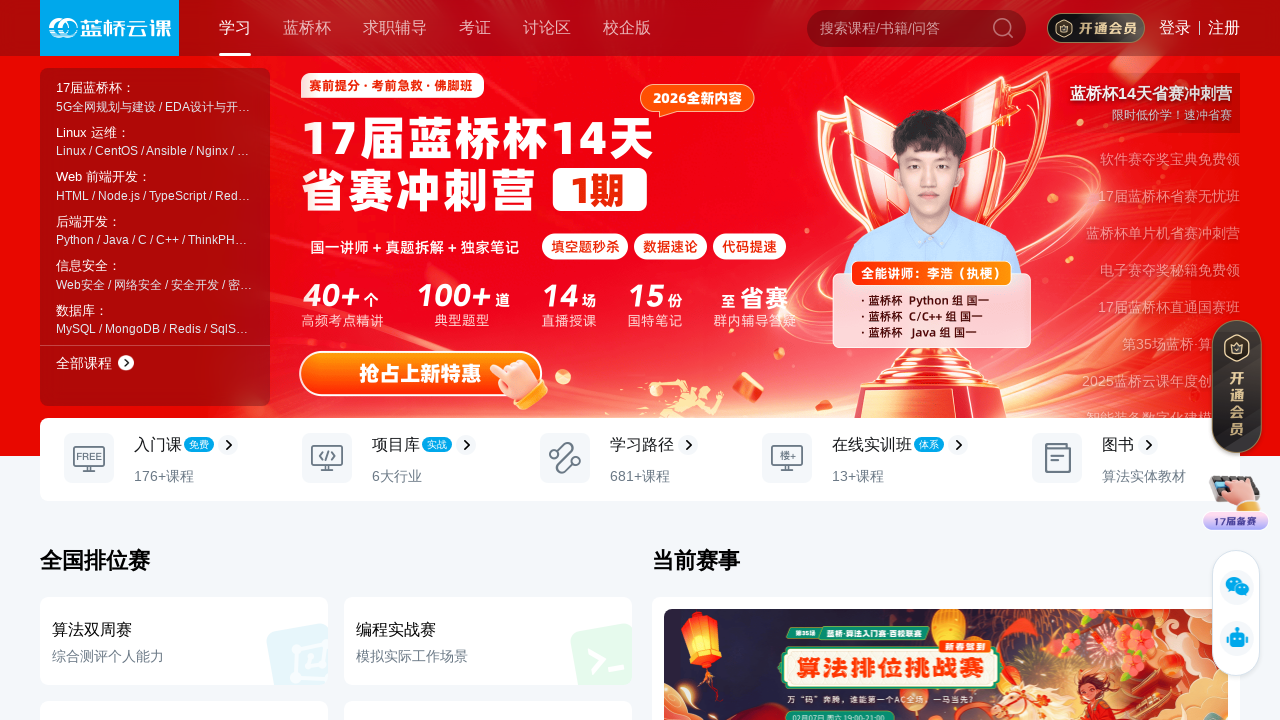

Printed scrollbar check result: True
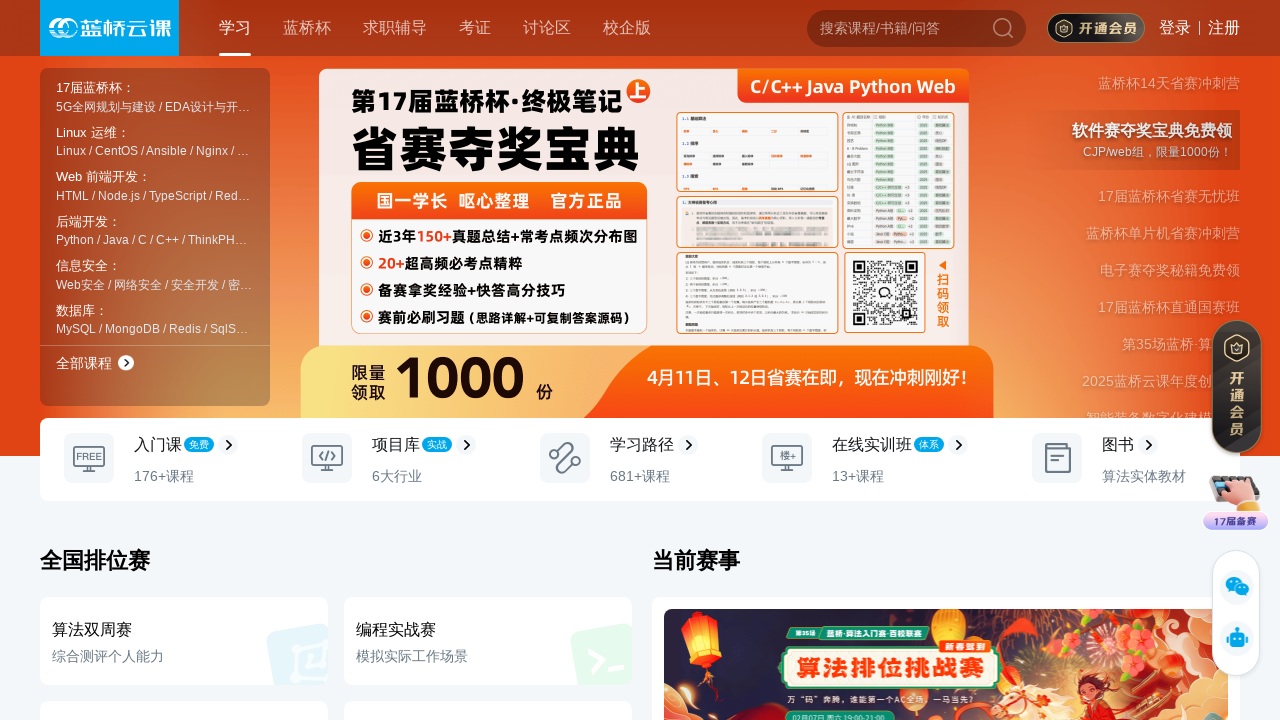

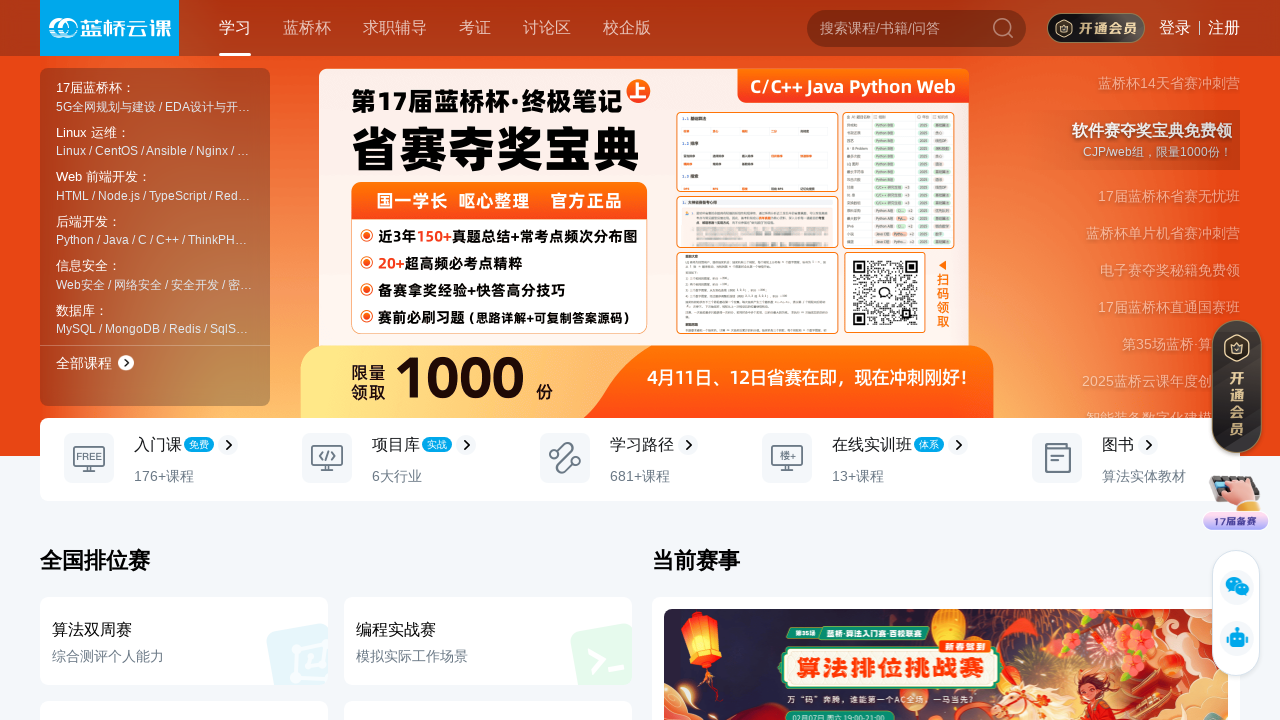